Tests browser back navigation by clicking a link, verifying the new URL, navigating back, and verifying the original URL is restored

Starting URL: https://kristinek.github.io/site/examples/po

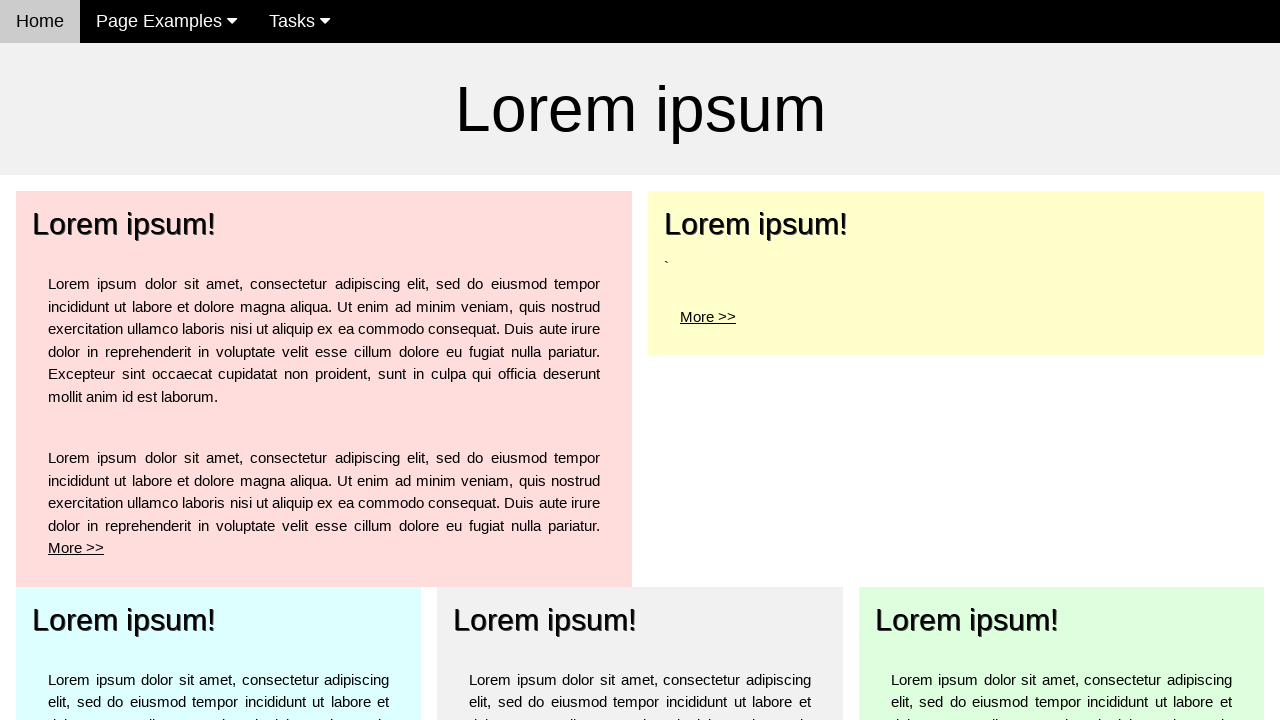

Clicked 'More >' link for the top left element at (76, 548) on xpath=//*[@class='w3-justify']//a[@href='po1']
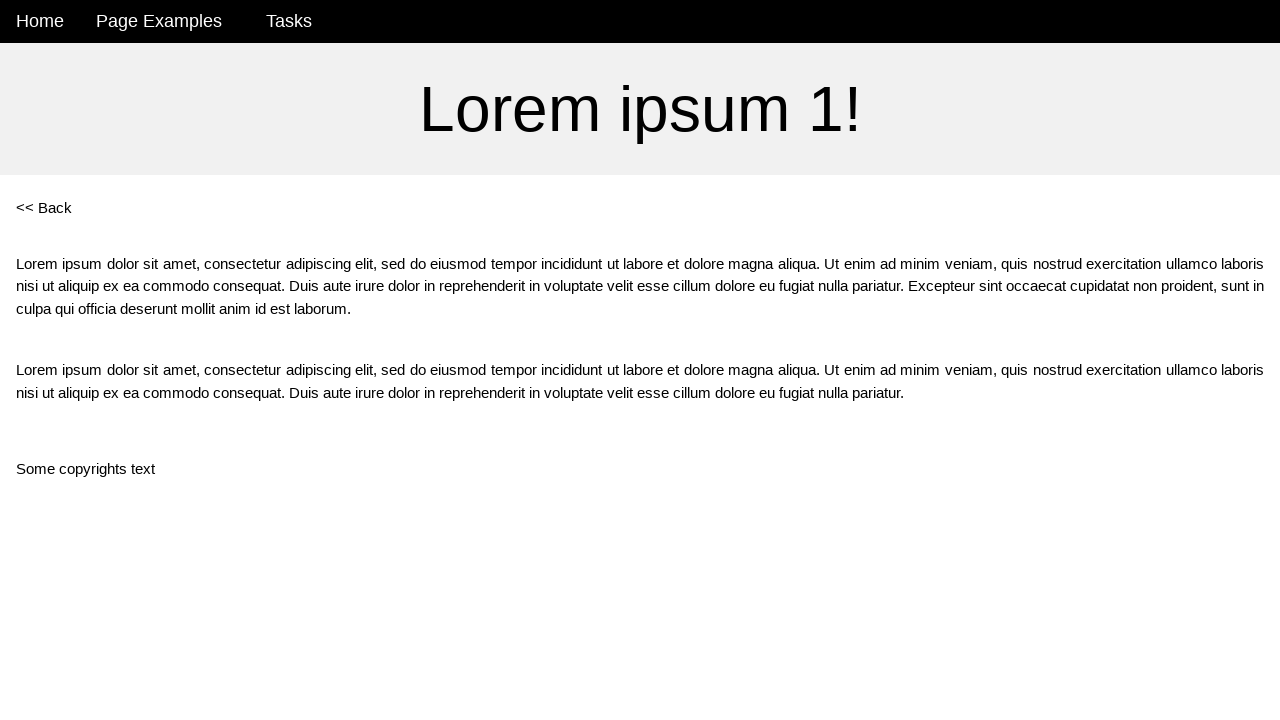

Verified URL changed to po1 page
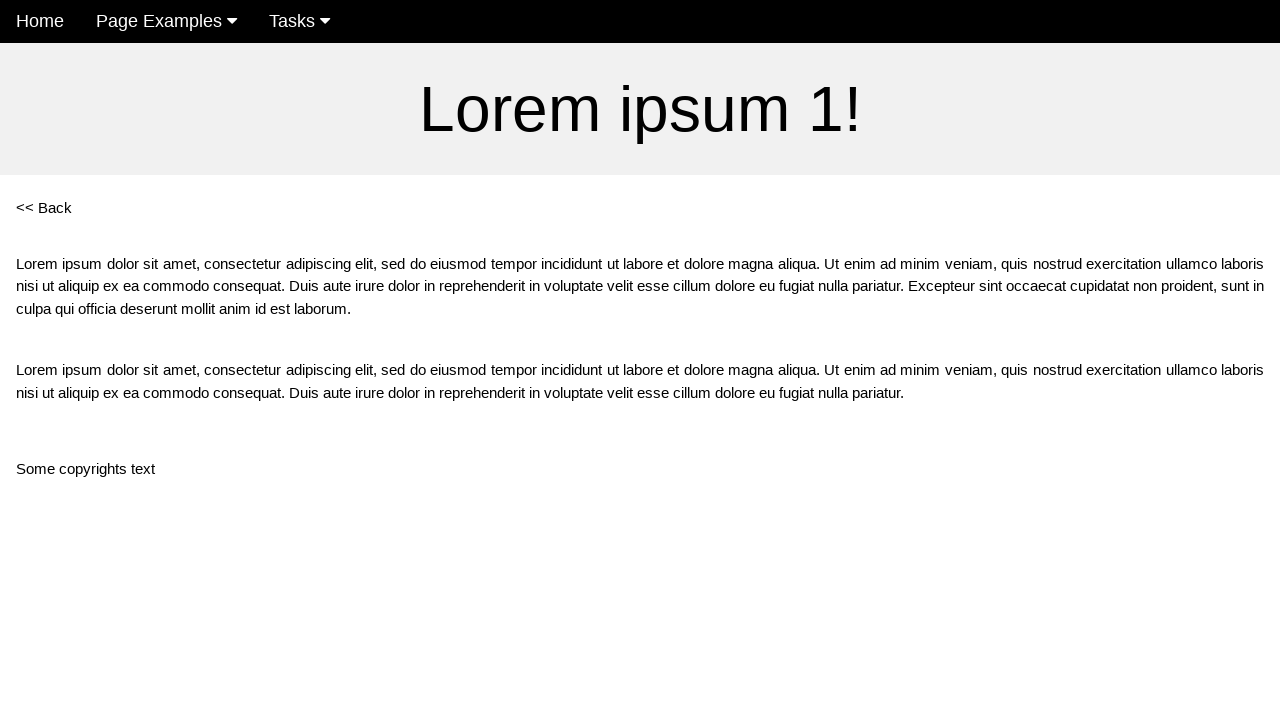

Navigated back using browser back button
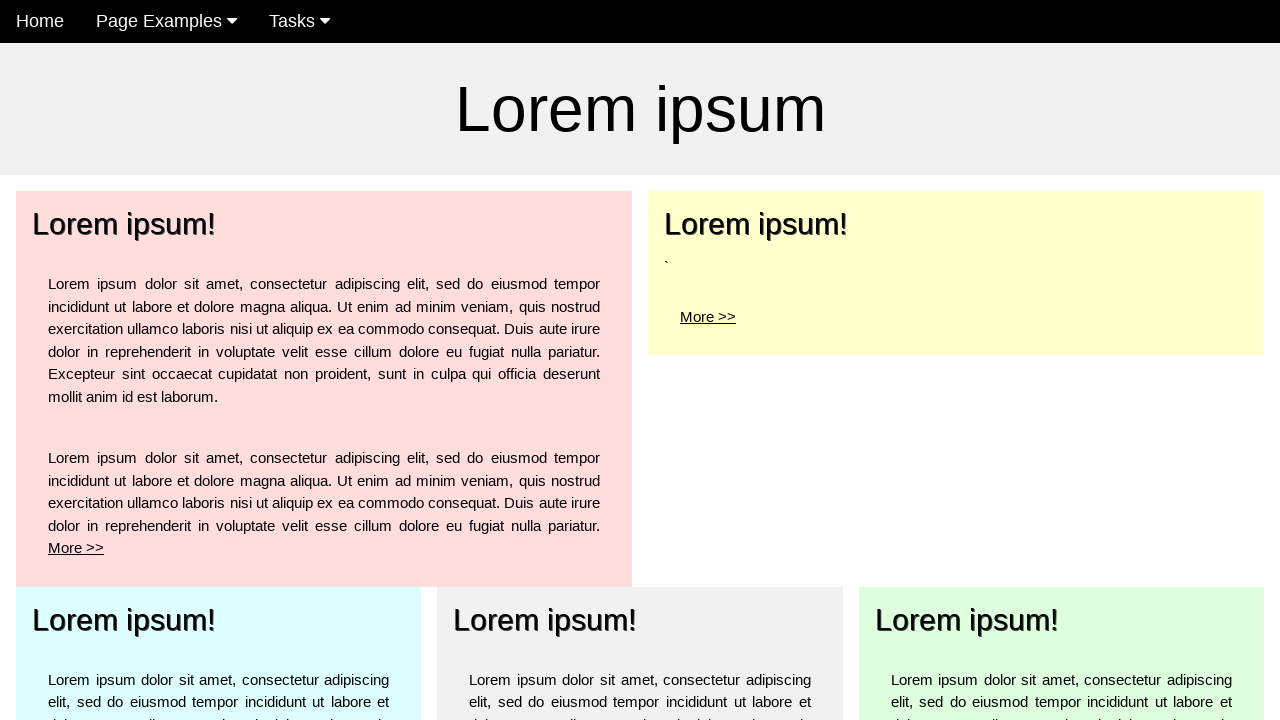

Verified URL is back to original po page
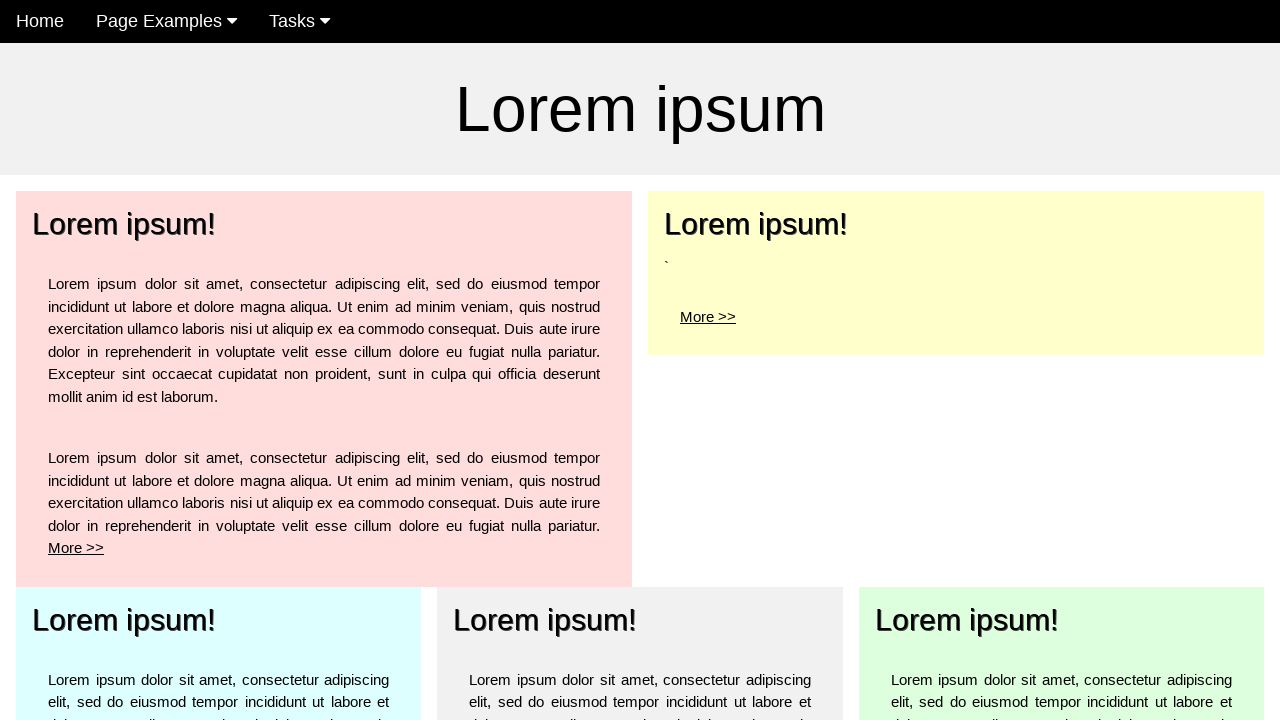

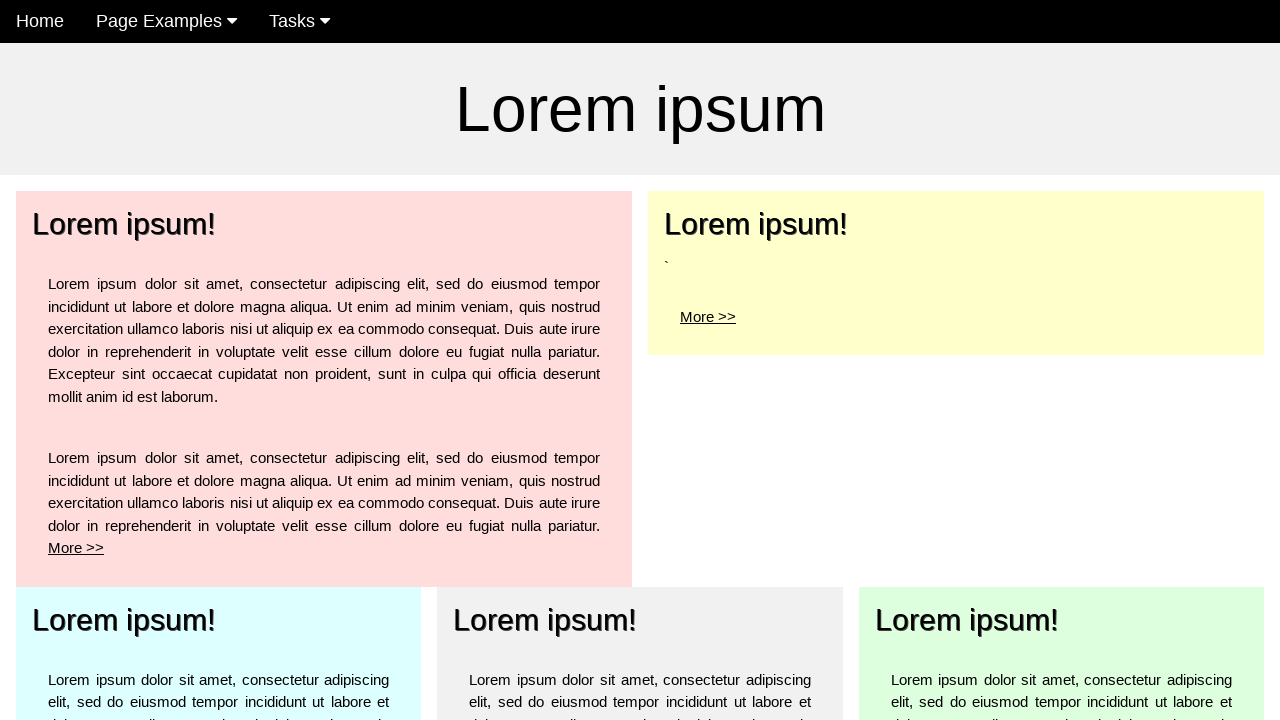